Navigates to Wise Quarter website and verifies that the page title contains the expected text

Starting URL: https://wisequarter.com

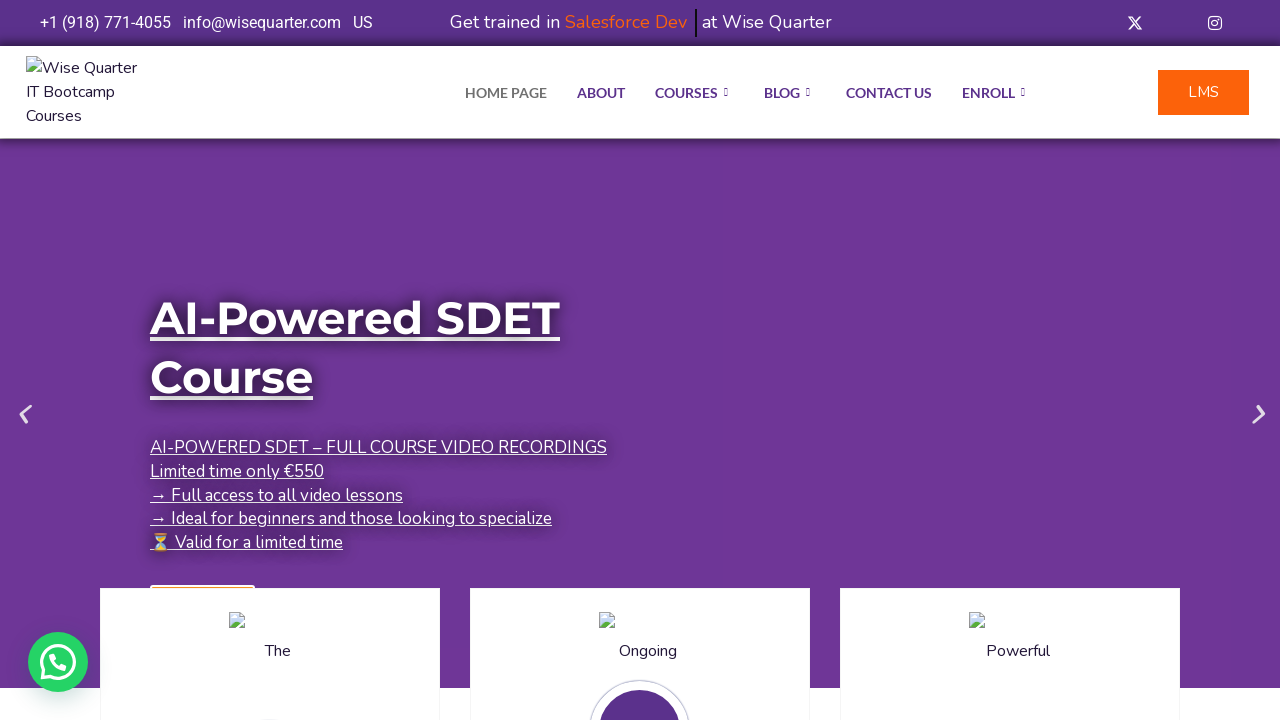

Waited for page to reach domcontentloaded state
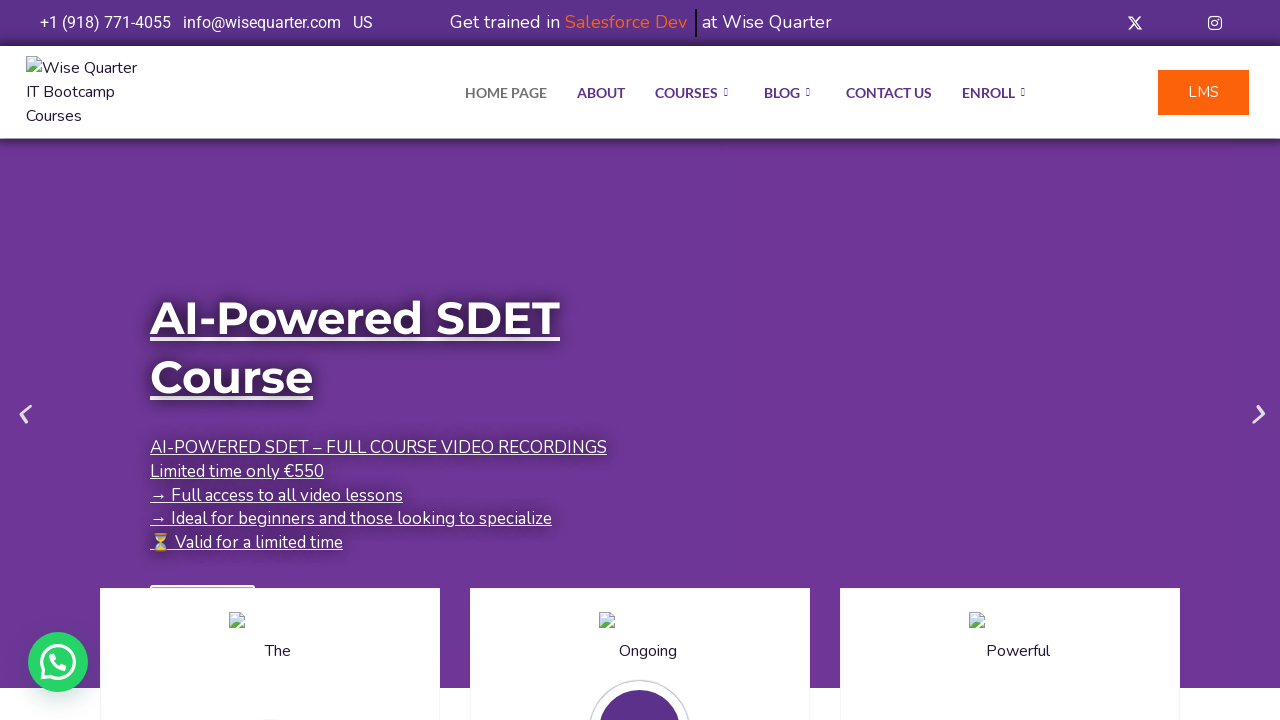

Verified that page title contains 'Wise Quarter'
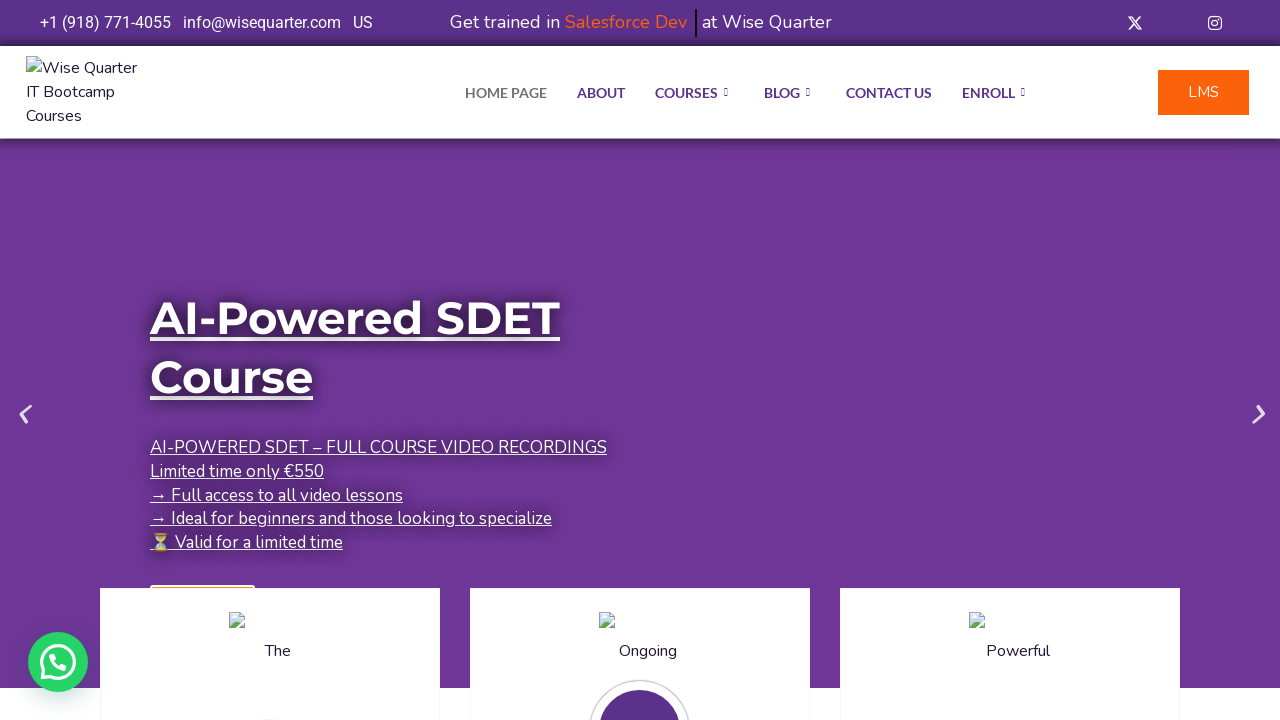

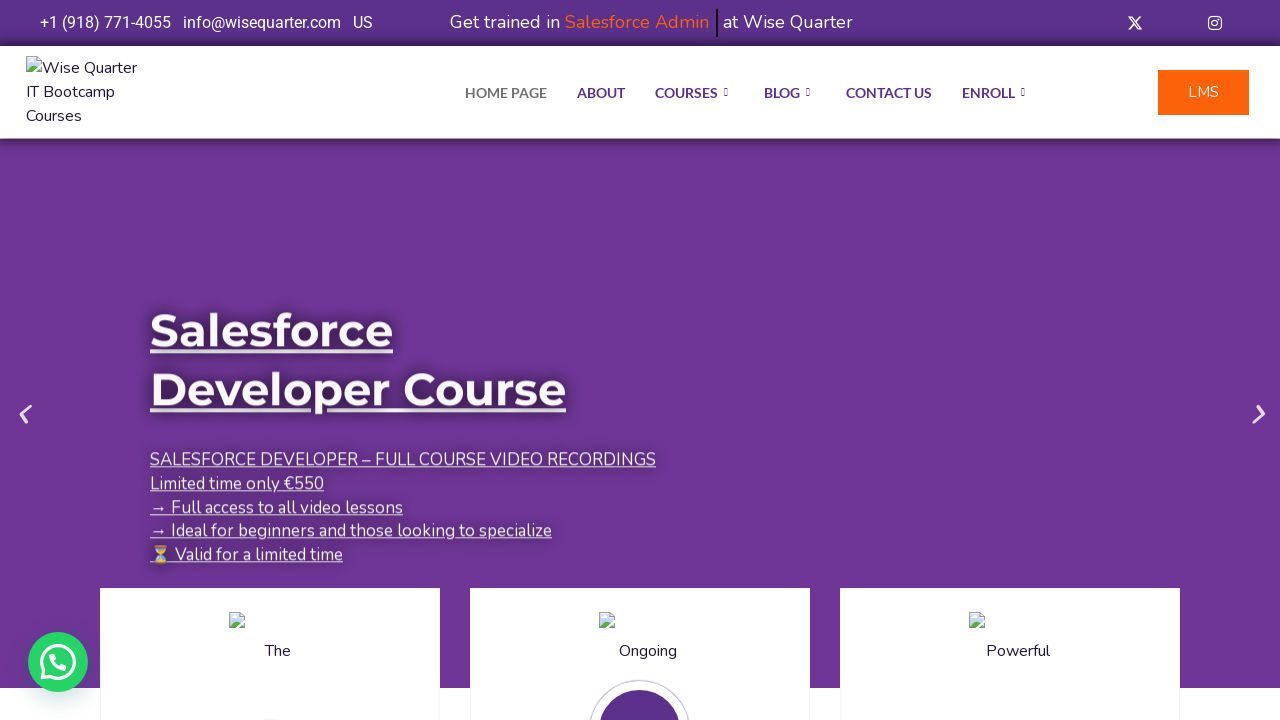